Tests window handling by opening a new window, switching to it, verifying an image is displayed, then tests JavaScript alerts by clicking alert and confirm buttons and accepting them.

Starting URL: https://www.rahulshettyacademy.com/AutomationPractice/

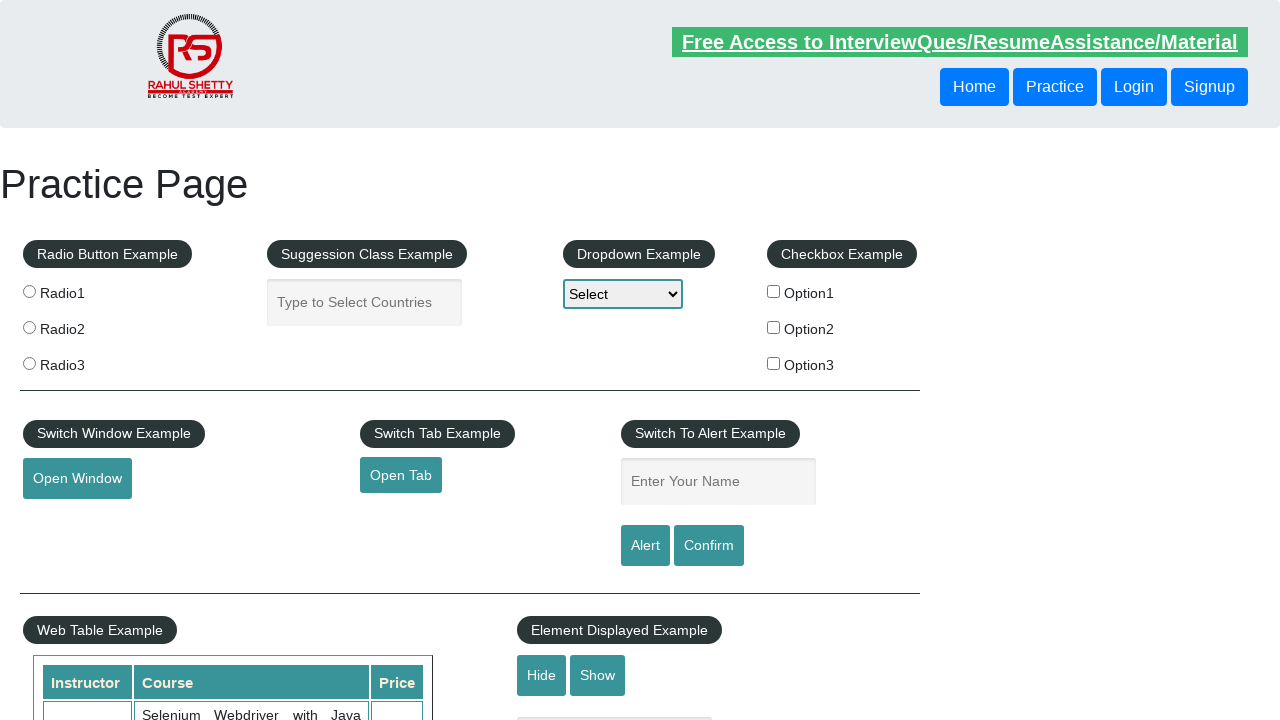

Clicked Open Window button to open a new window at (77, 479) on #openwindow
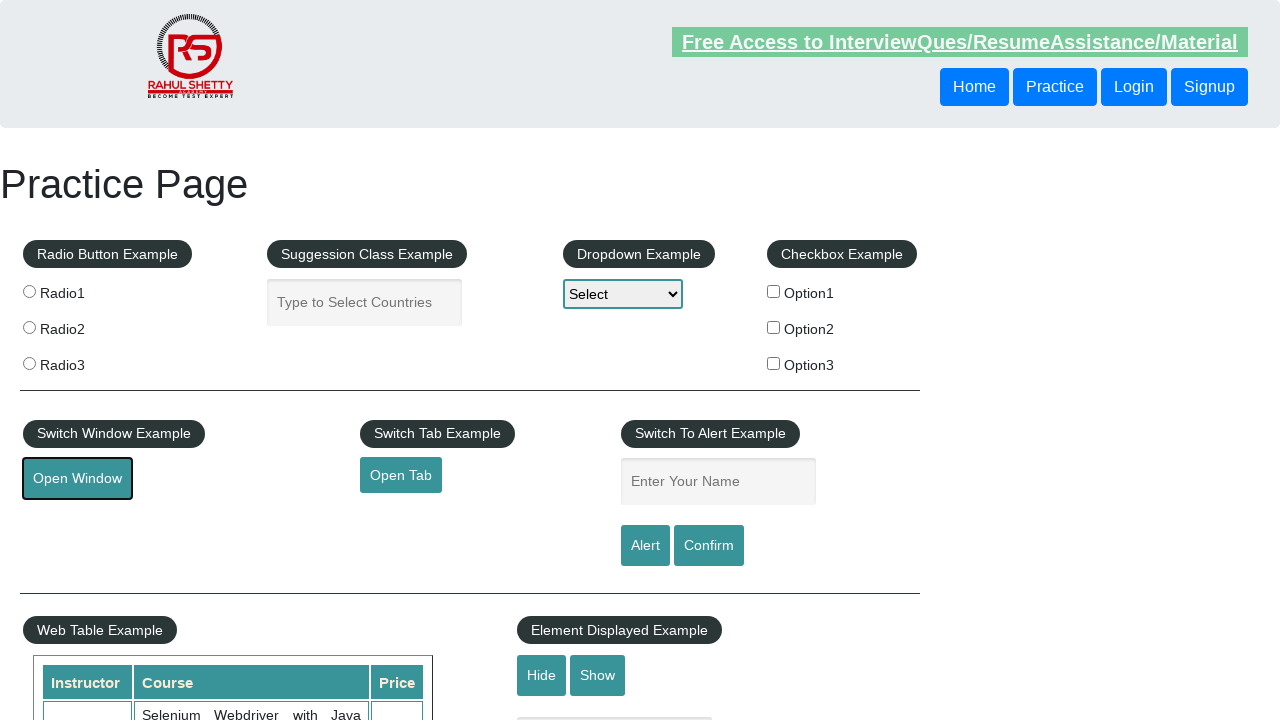

New window loaded and ready
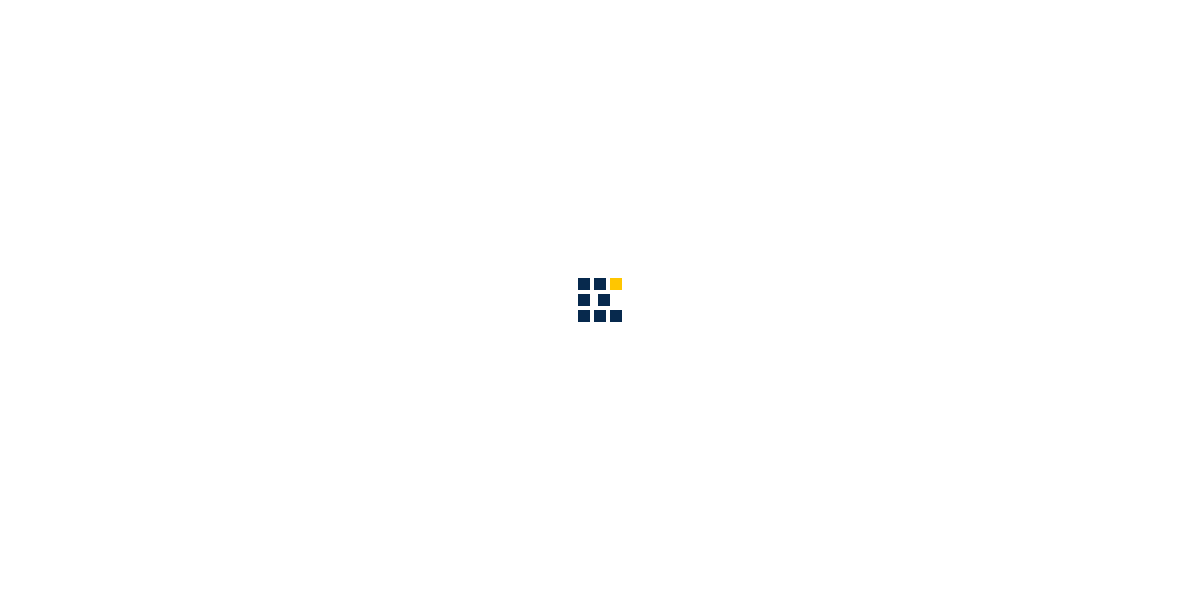

Verified image is displayed in new window
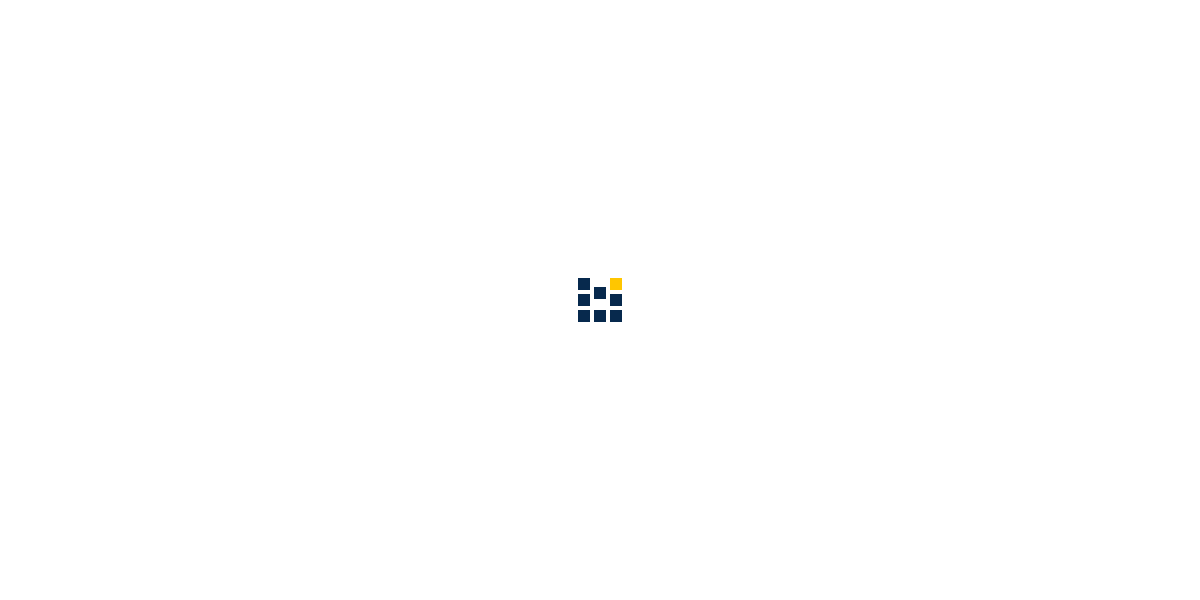

Closed child window and returned to main page
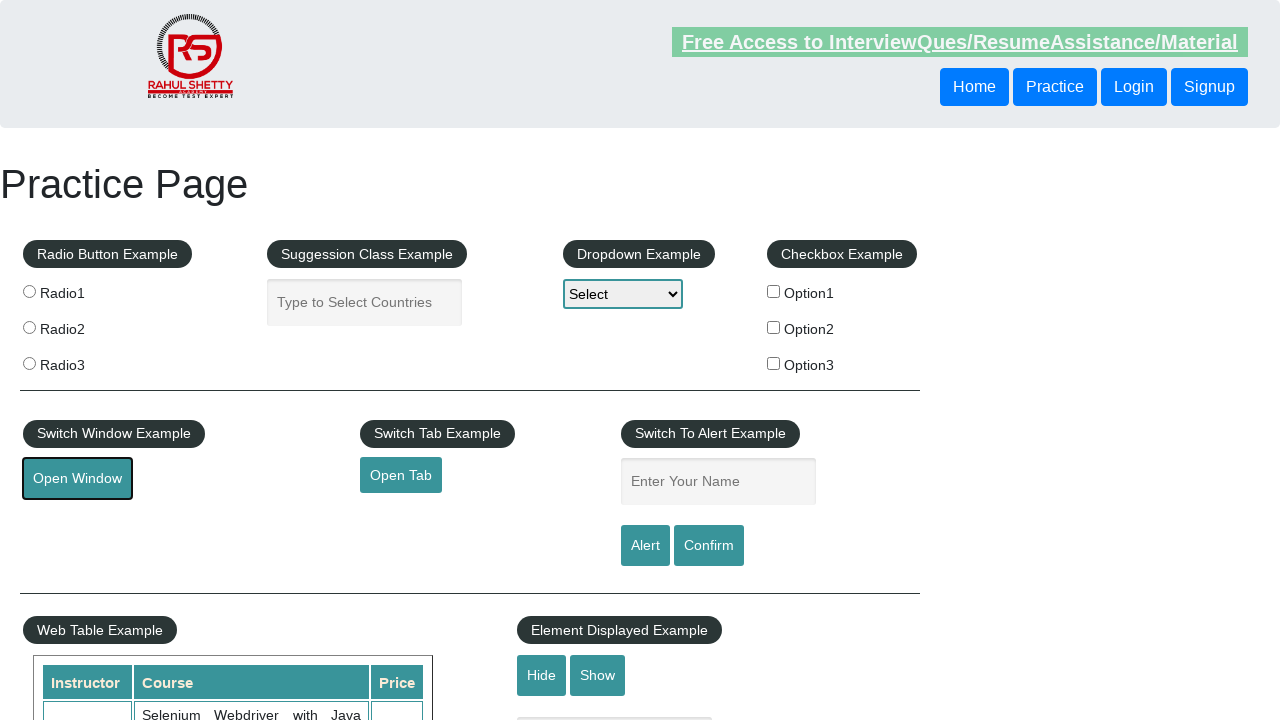

Entered 'TestUser123' in alert textbox on #name
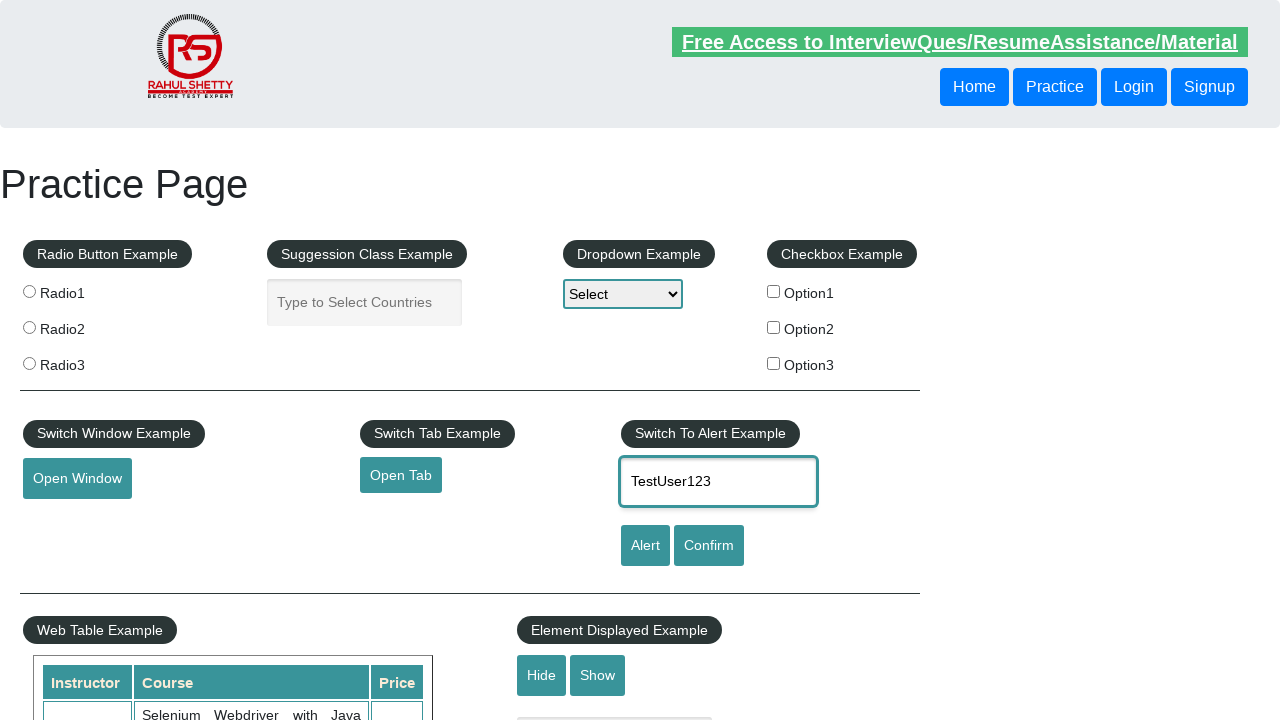

Clicked Alert button at (645, 546) on #alertbtn
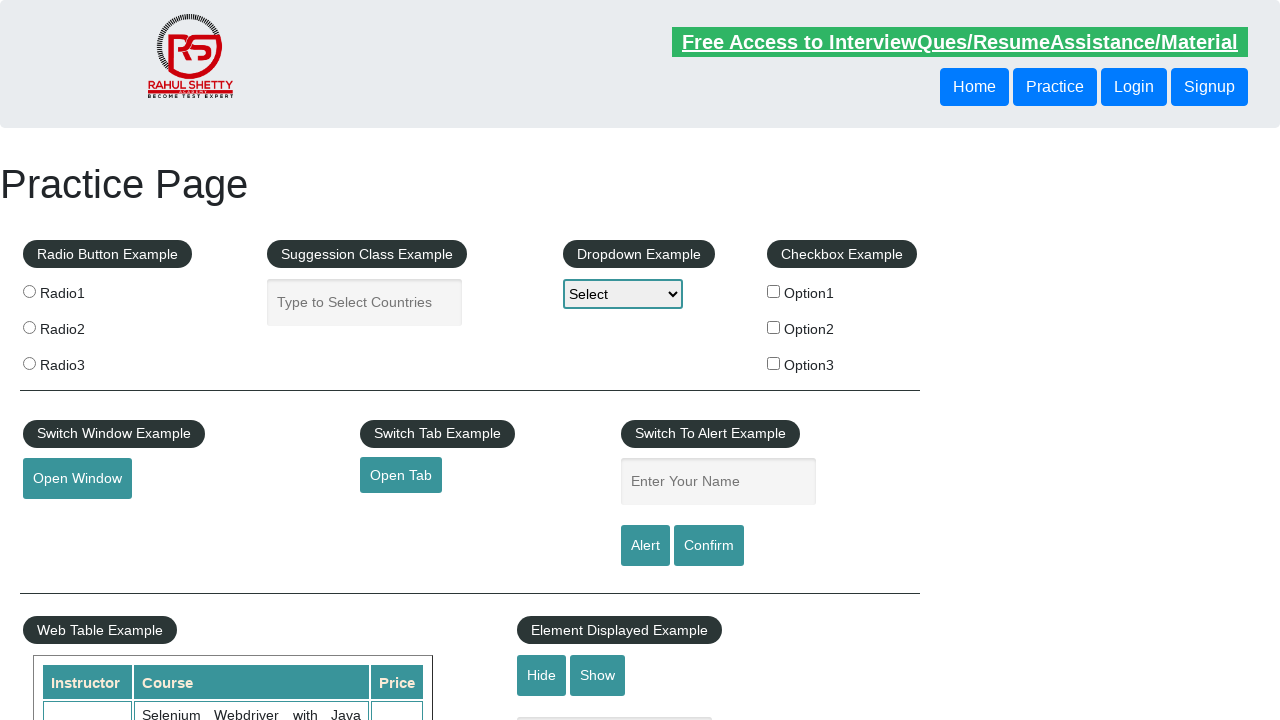

Accepted JavaScript alert dialog
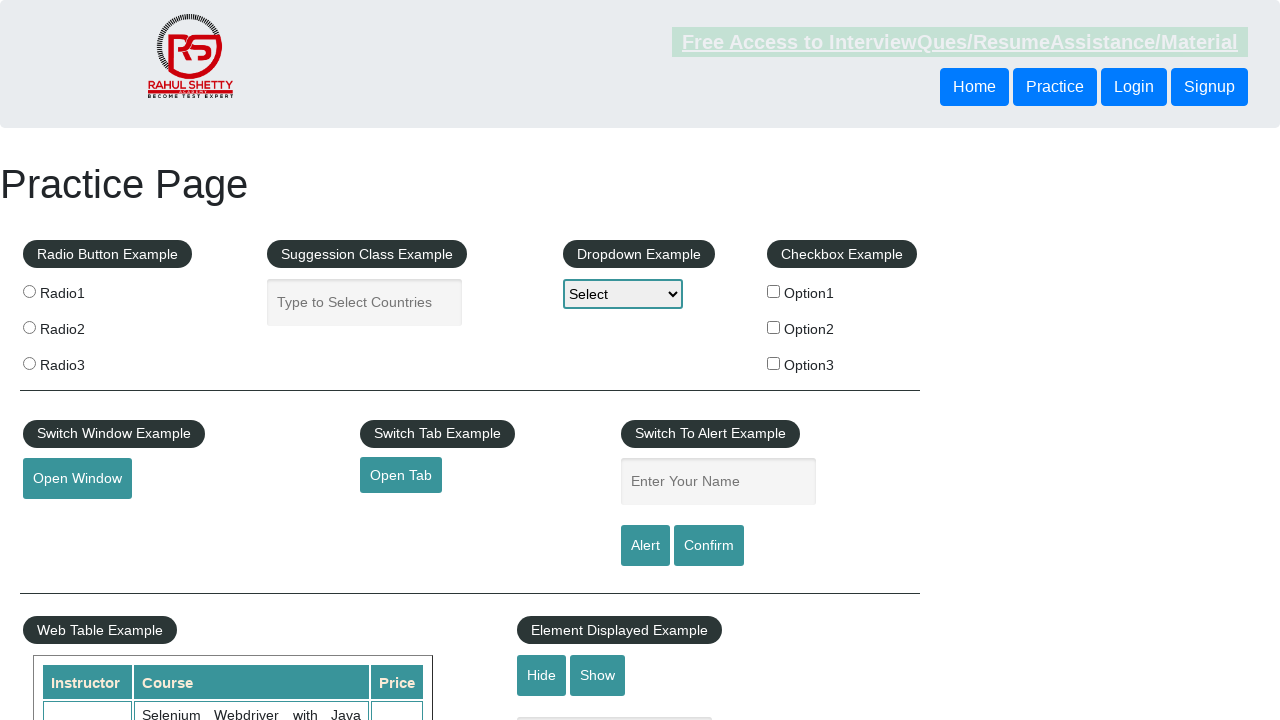

Clicked Confirm button at (709, 546) on #confirmbtn
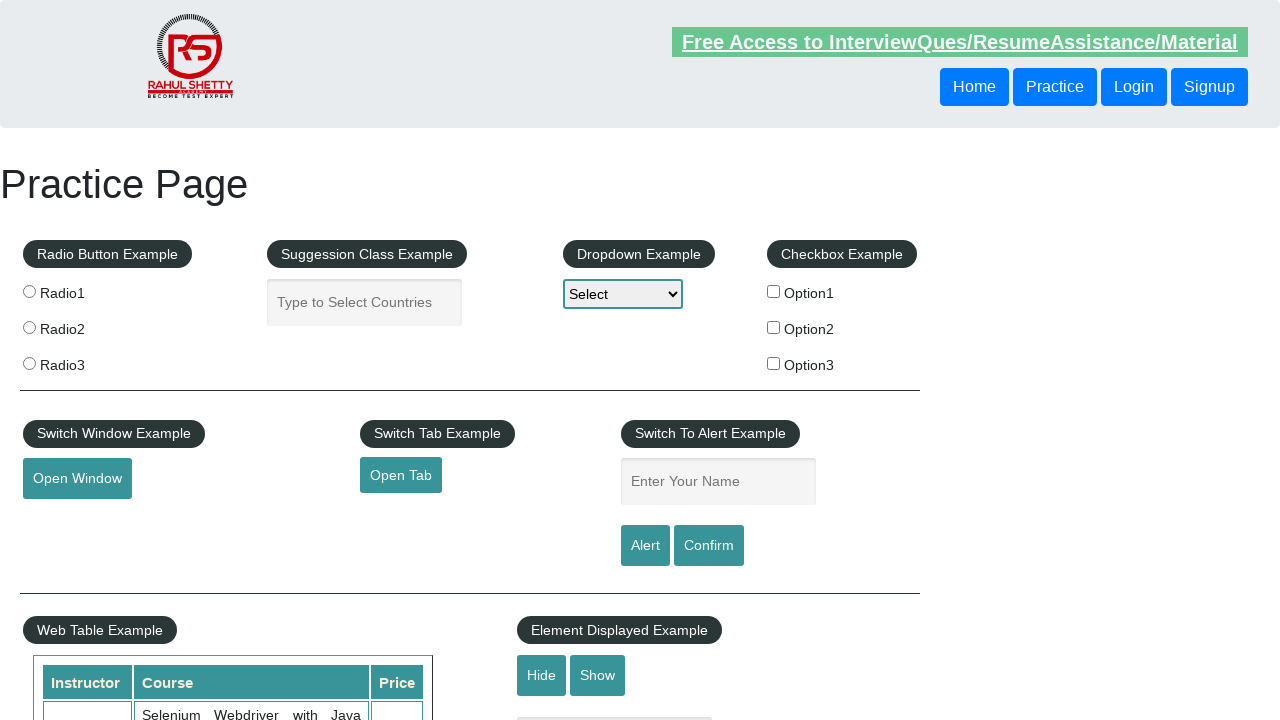

Accepted JavaScript confirm dialog
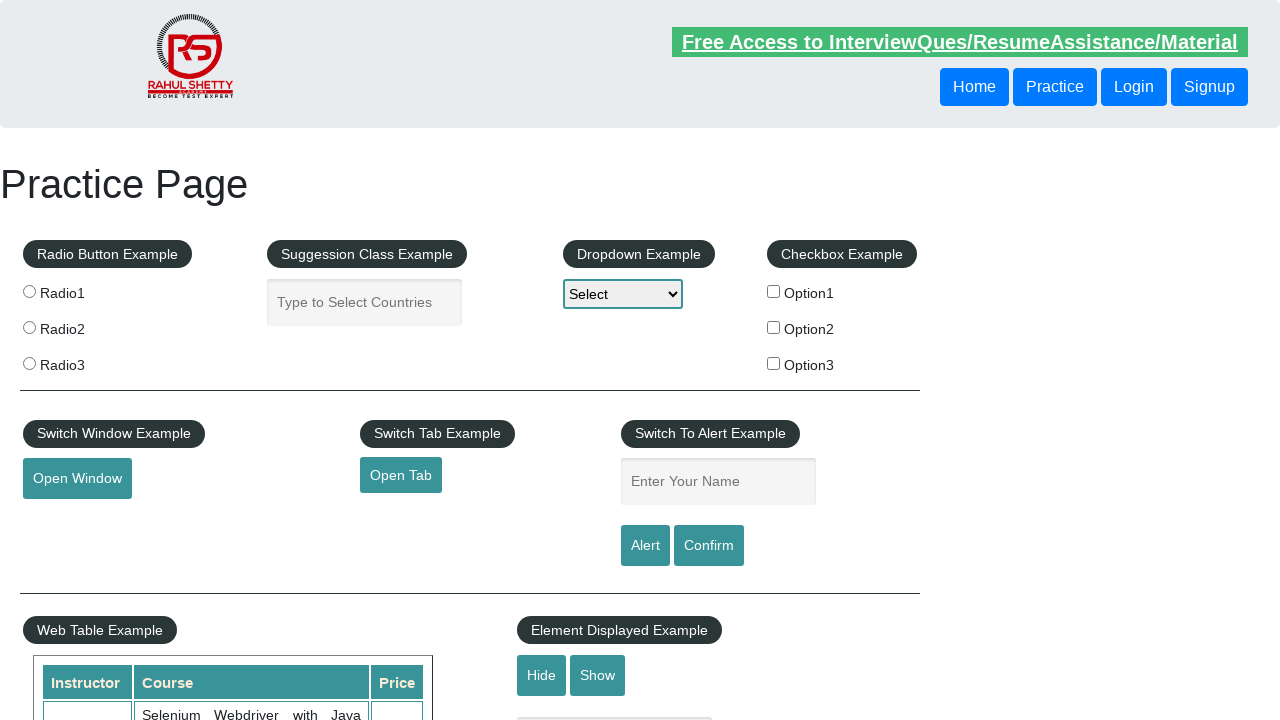

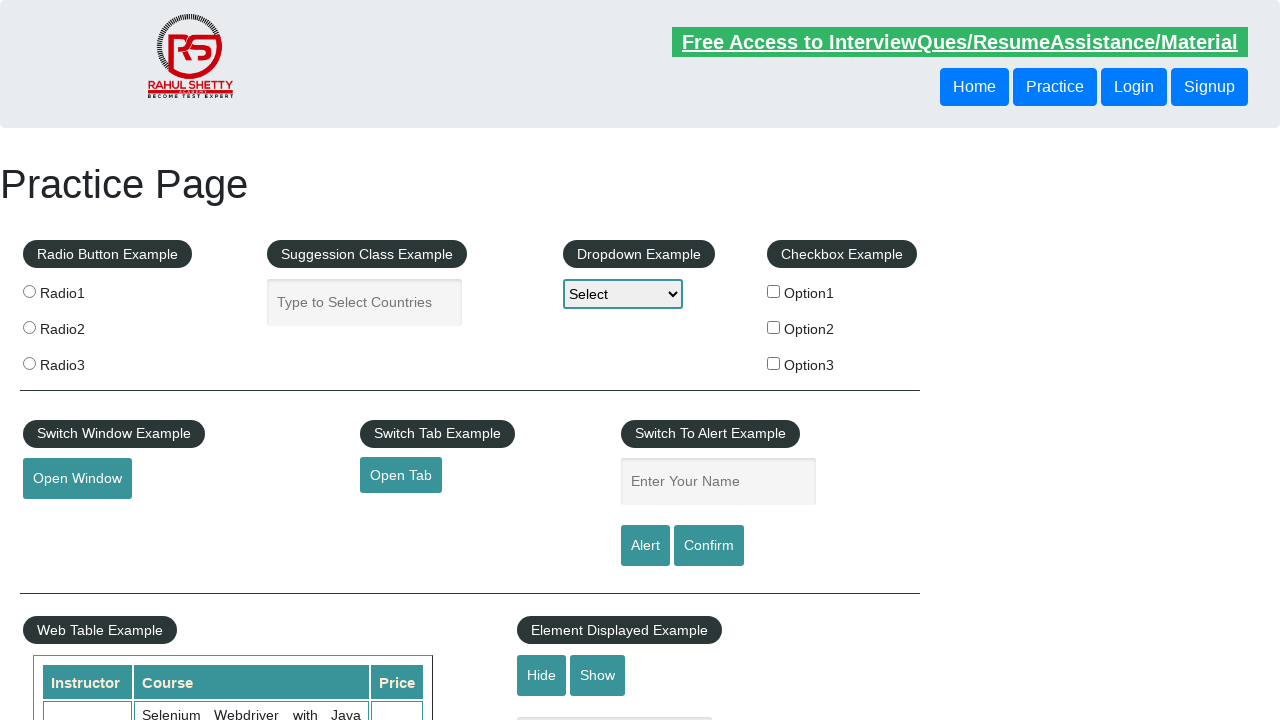